Tests autocomplete functionality by typing partial text and navigating through suggestions using keyboard arrows

Starting URL: https://www.rahulshettyacademy.com/AutomationPractice/

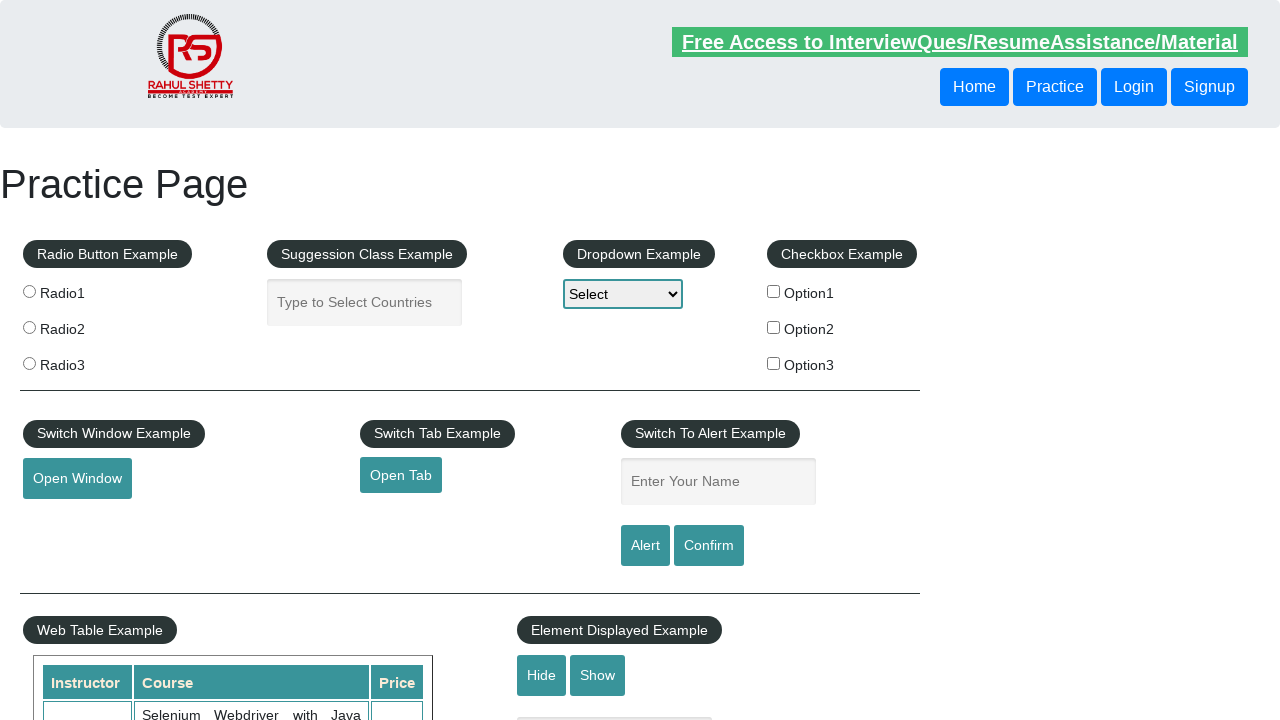

Filled autocomplete field with 'ind' to trigger suggestions on input#autocomplete
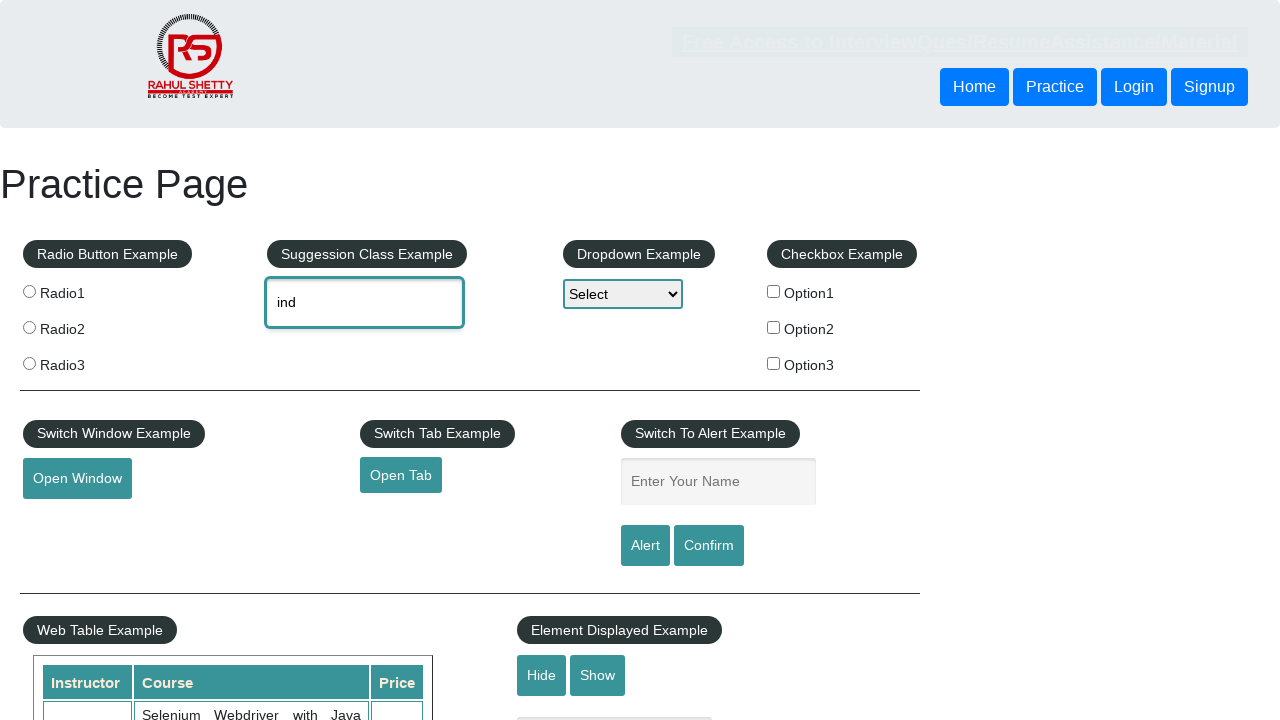

Waited for autocomplete suggestions to appear
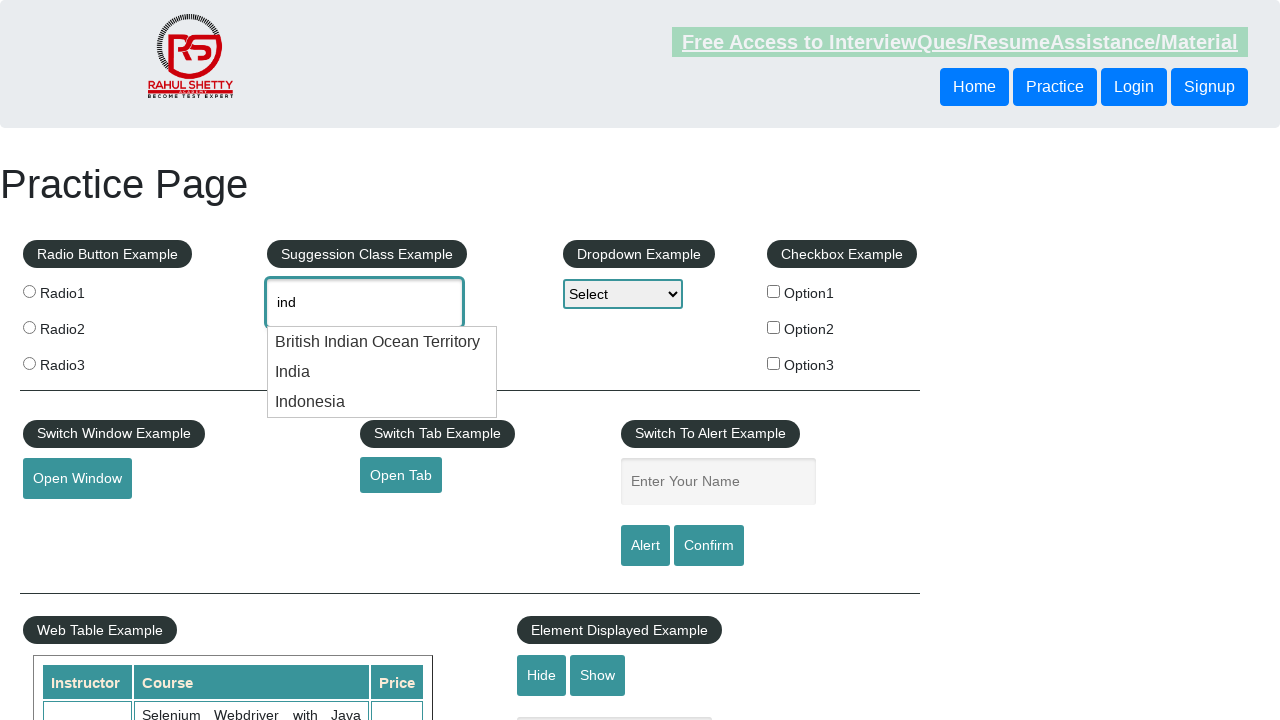

Pressed ArrowDown to navigate to first suggestion on input#autocomplete
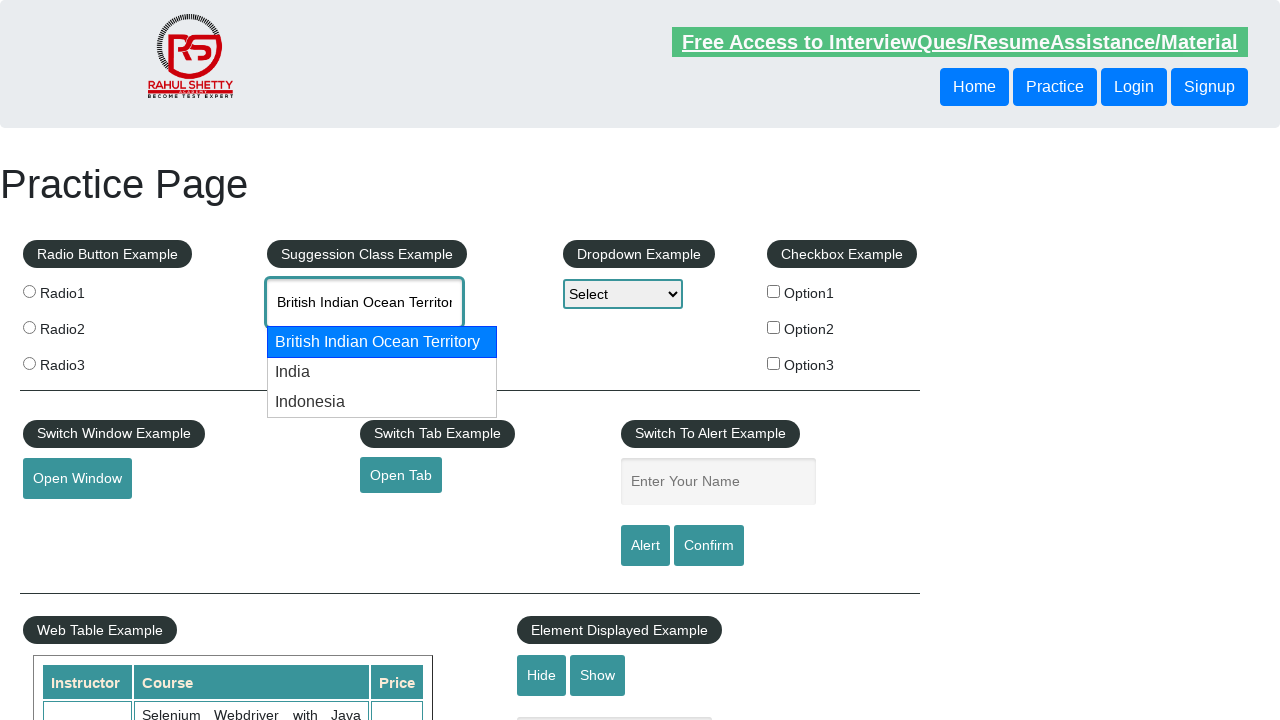

Pressed ArrowDown to navigate to second suggestion on input#autocomplete
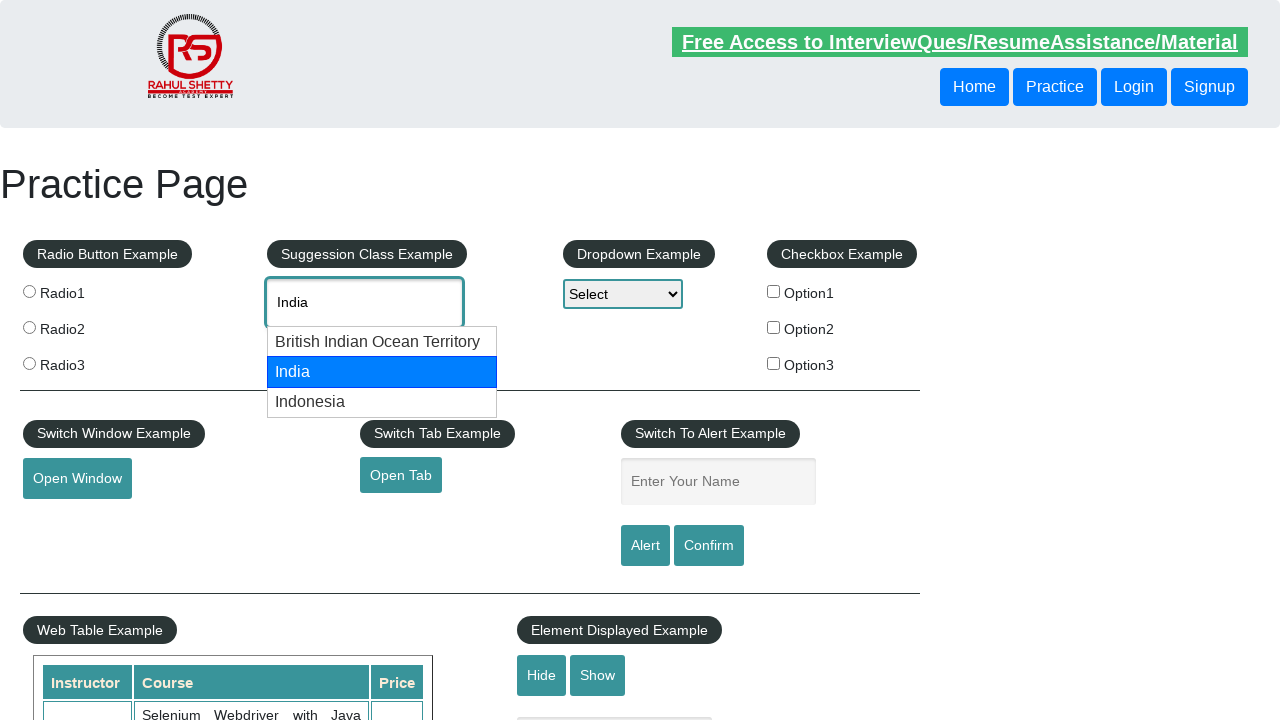

Retrieved selected autocomplete value: None
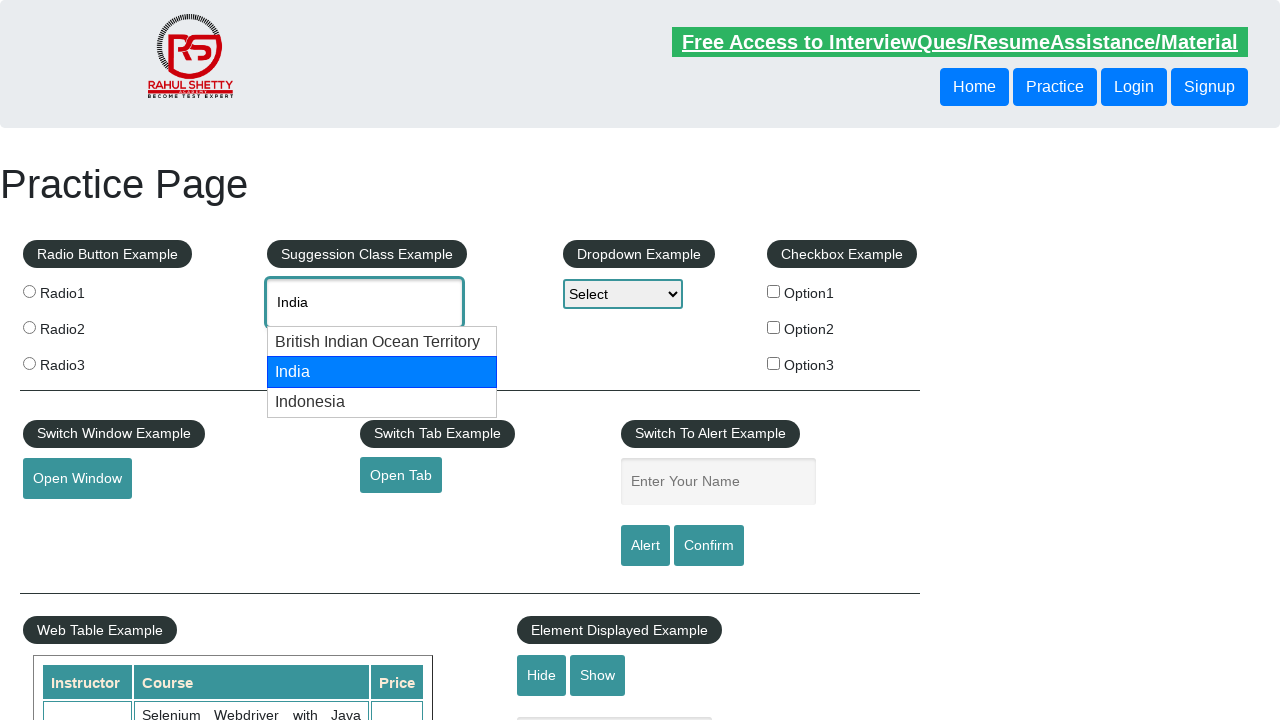

Printed selected value to console: None
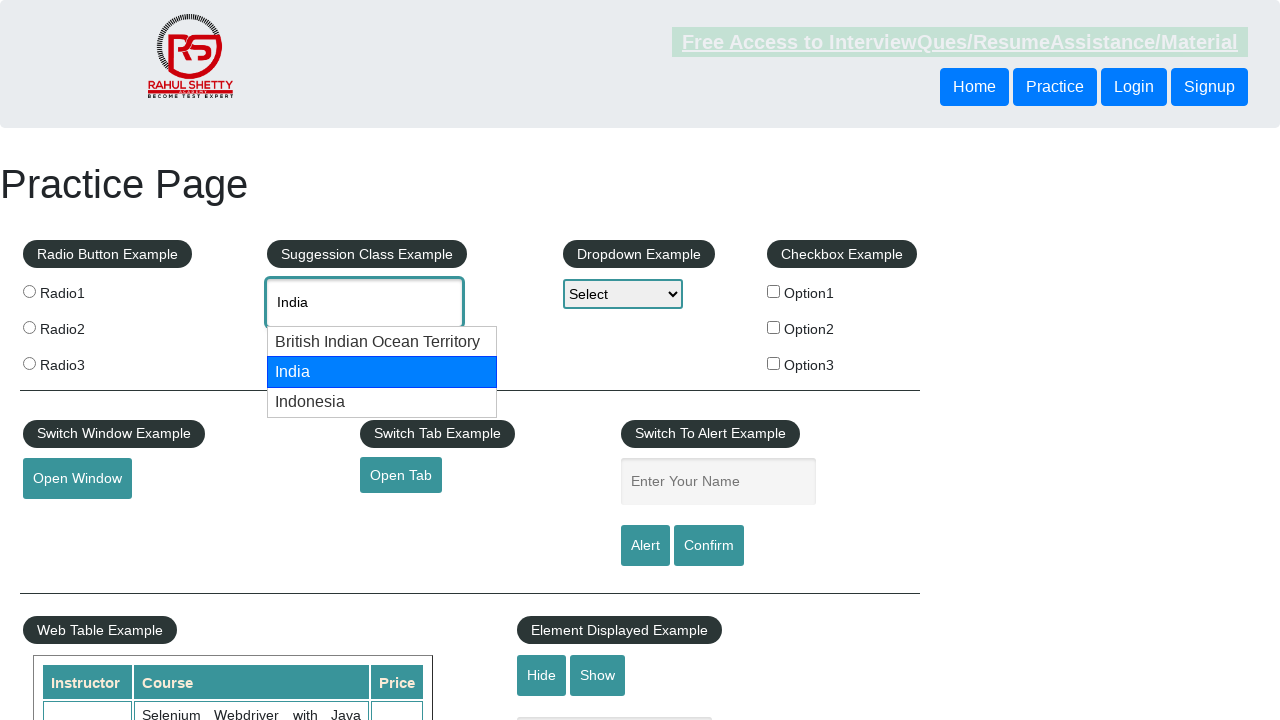

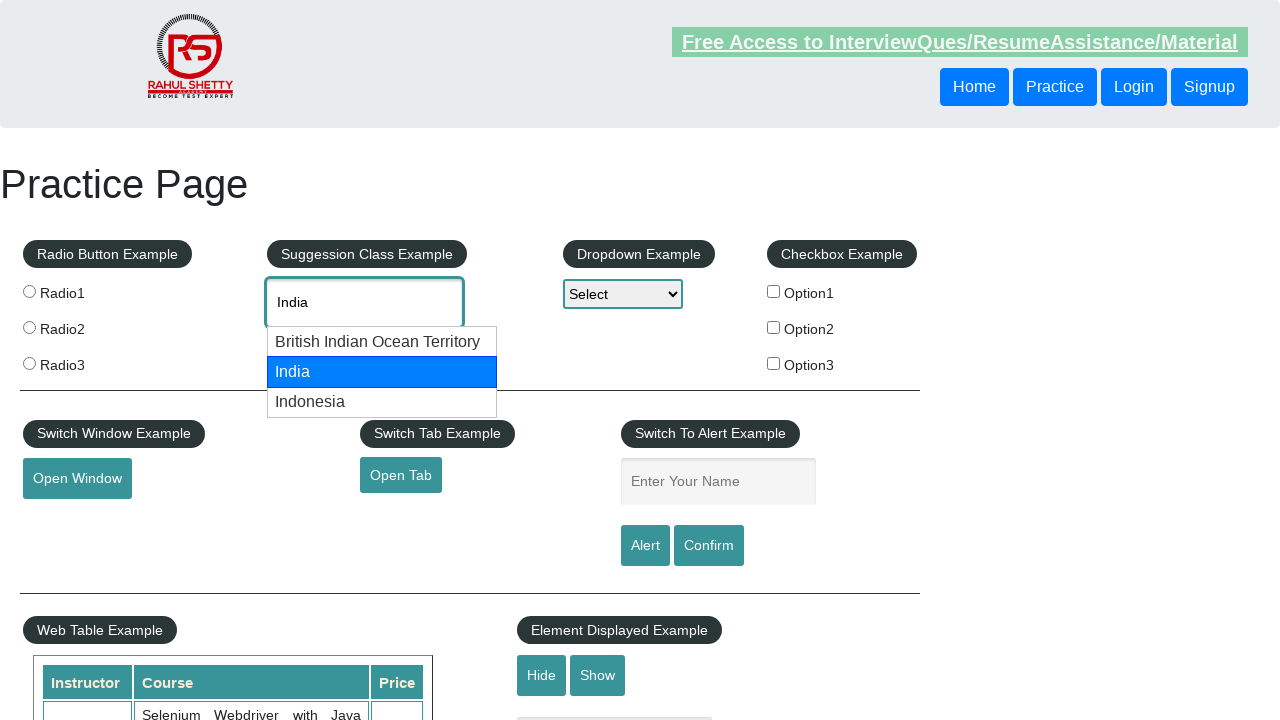